Tests checkbox and radio button functionality on a registration page by clicking radio buttons for gender selection and toggling multiple checkboxes on and off

Starting URL: http://demo.automationtesting.in/Register.html

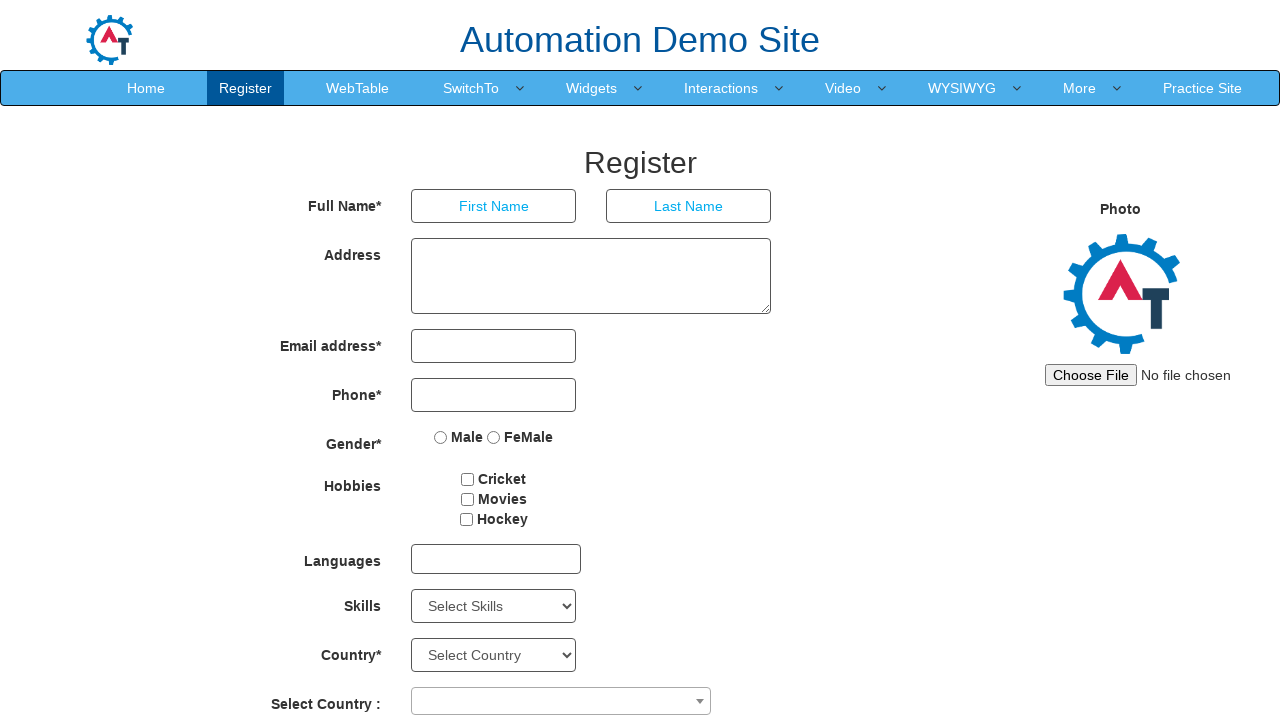

Clicked Male radio button for gender selection at (441, 437) on input[type='radio'] >> nth=0
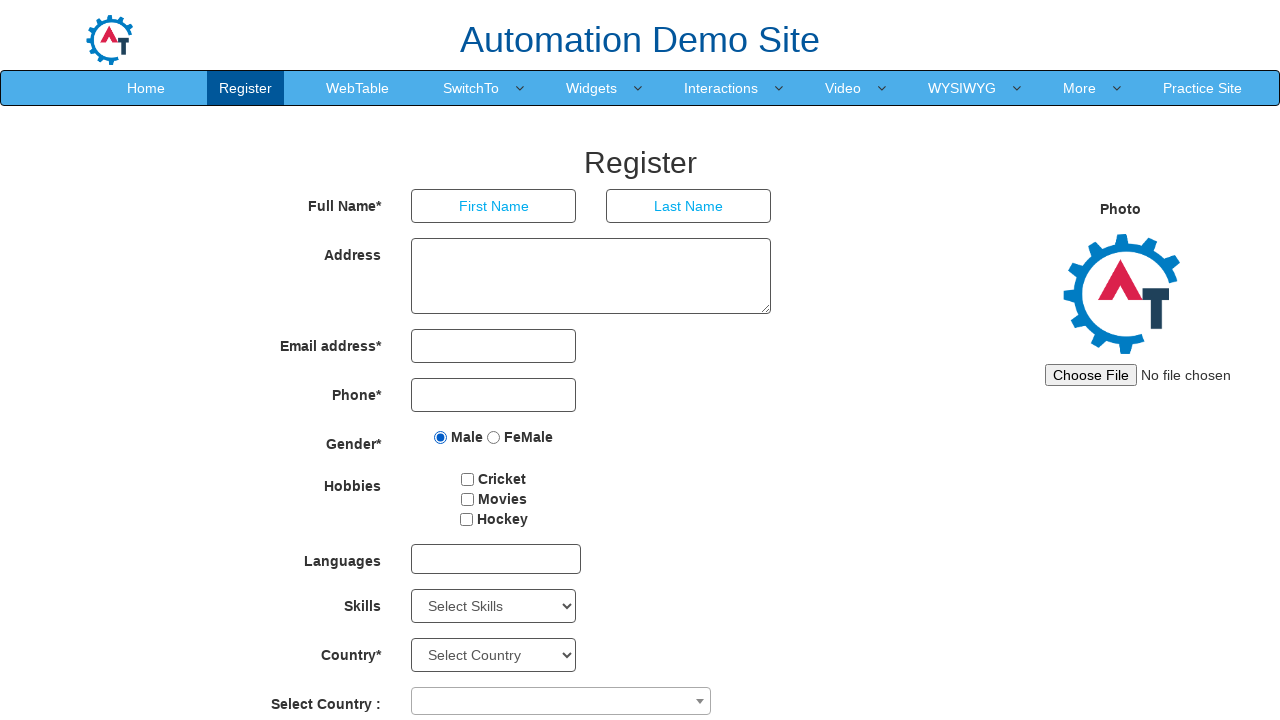

Clicked Female radio button for gender selection at (494, 437) on input[type='radio'] >> nth=1
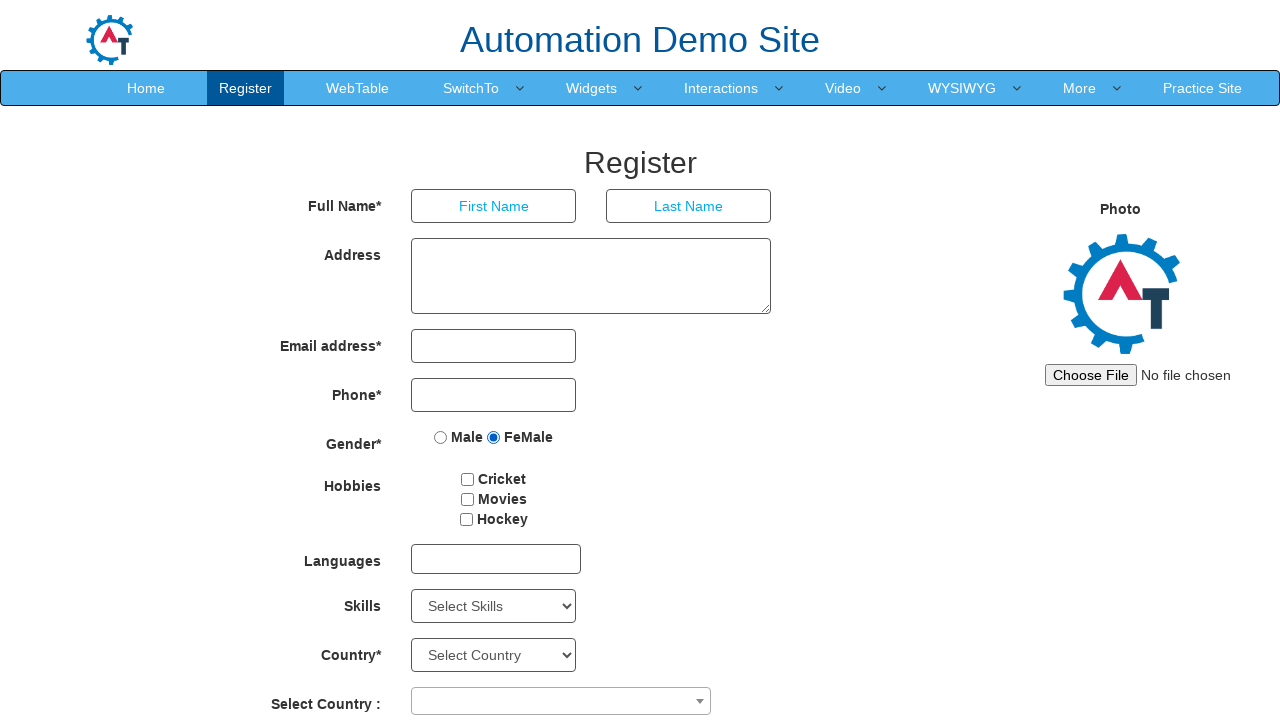

Checked first checkbox at (468, 479) on #checkbox1
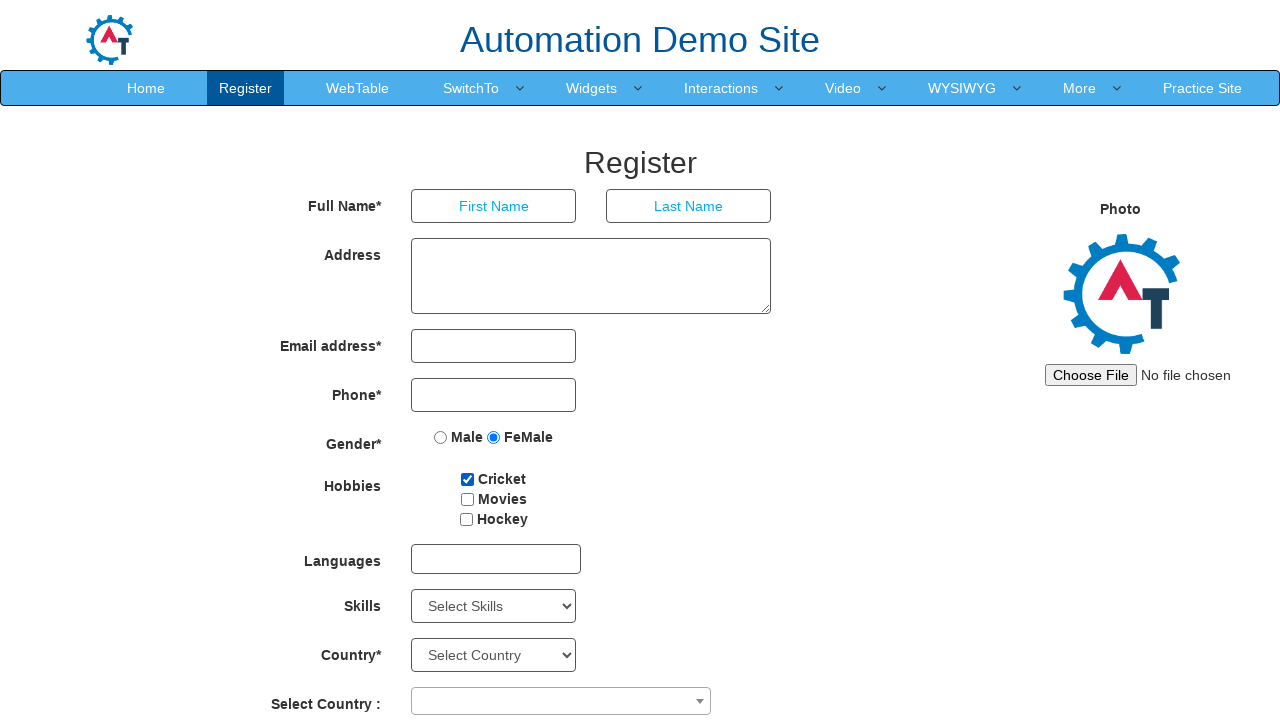

Checked second checkbox at (467, 499) on #checkbox2
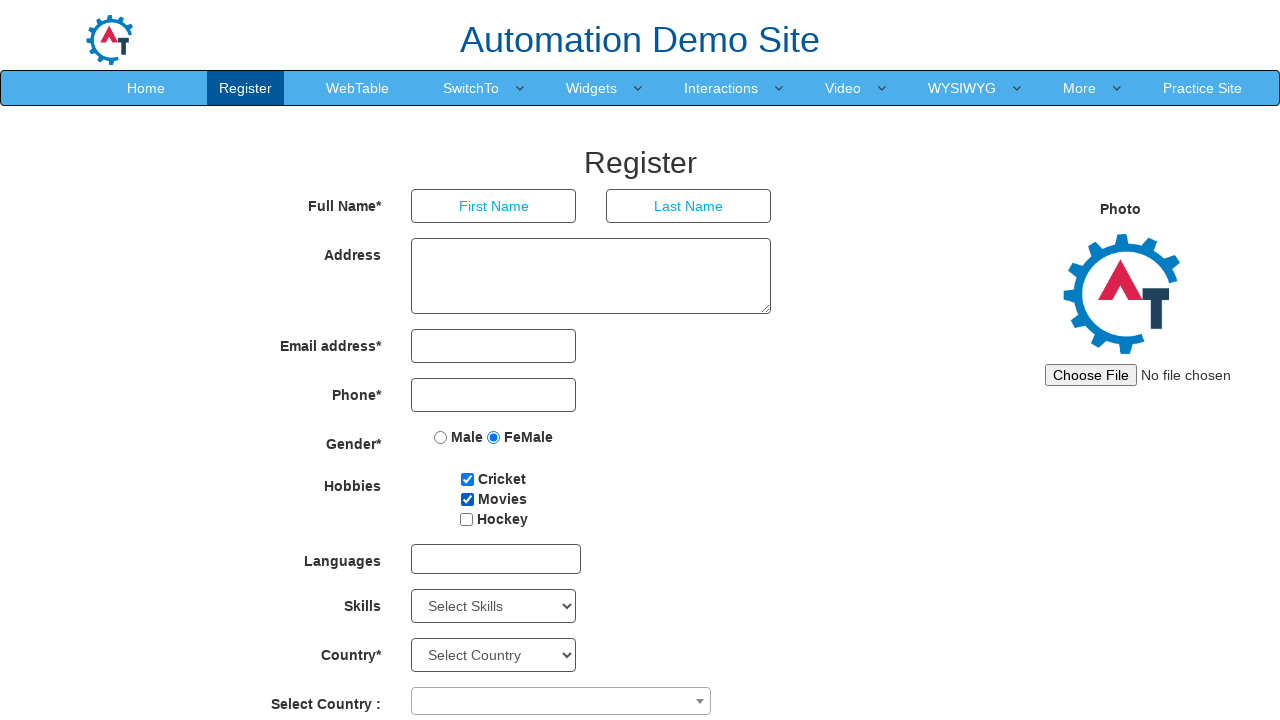

Checked third checkbox at (466, 519) on #checkbox3
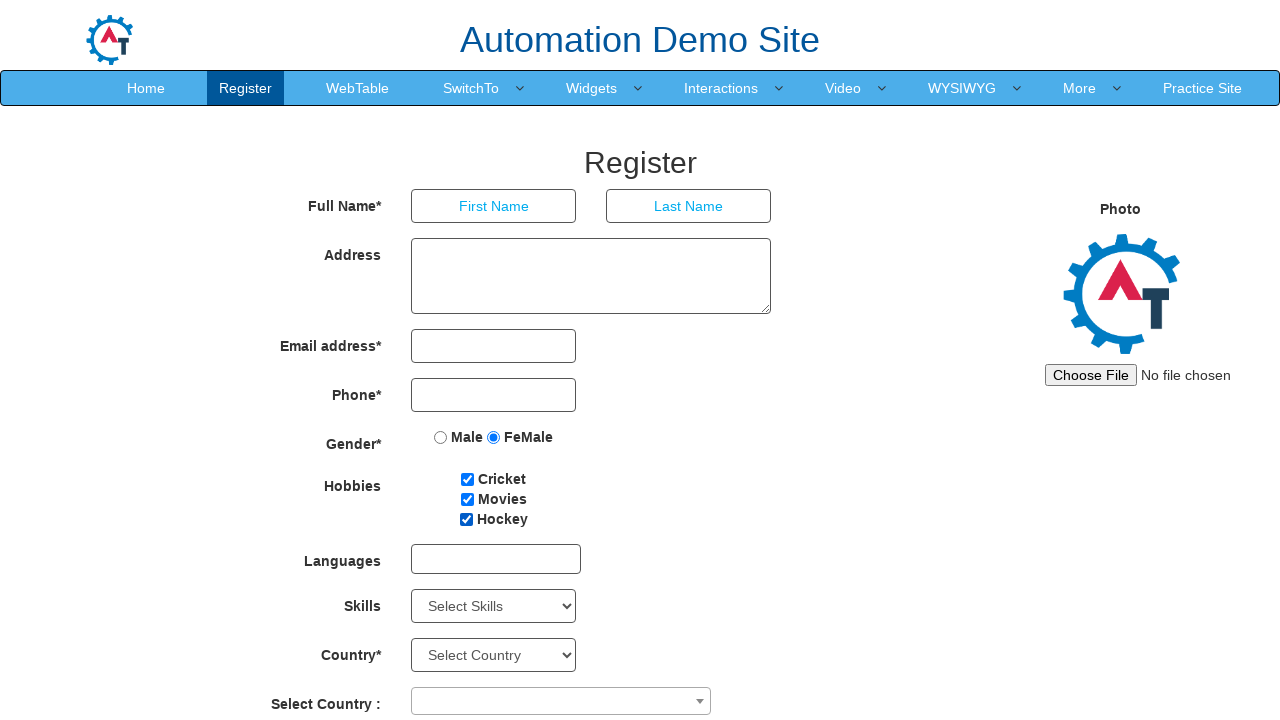

Unchecked first checkbox at (468, 479) on #checkbox1
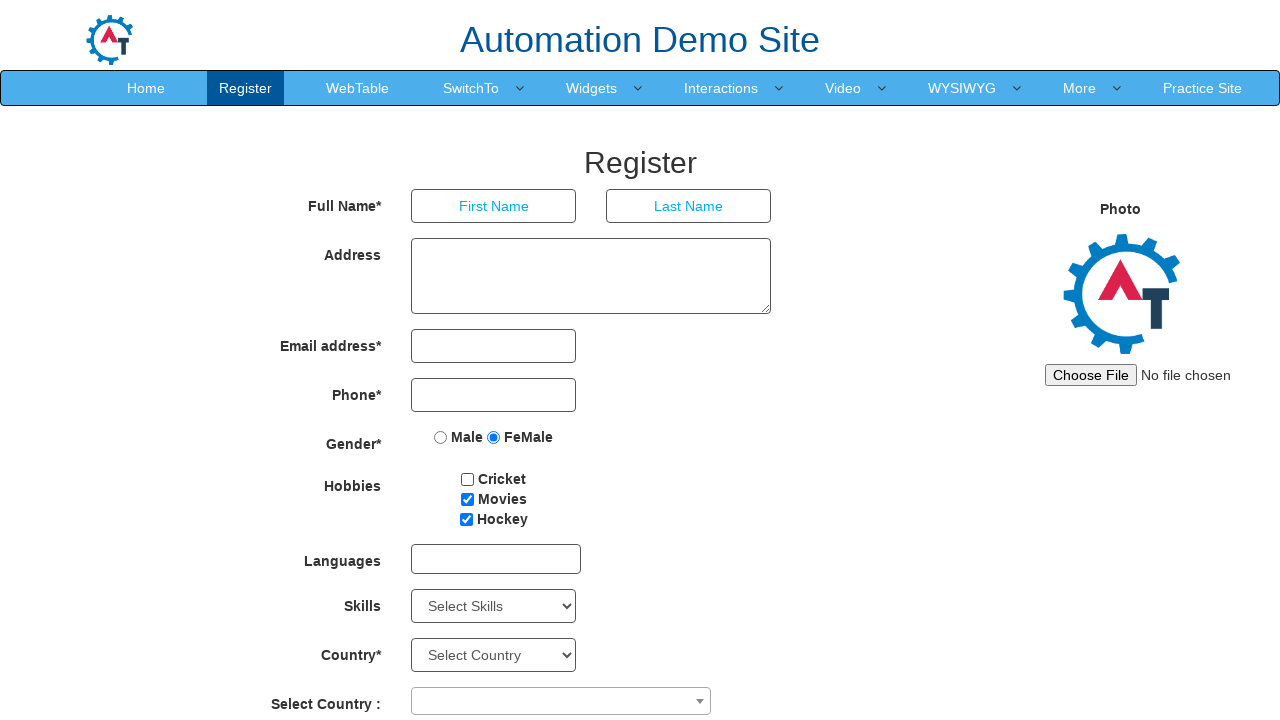

Unchecked second checkbox at (467, 499) on #checkbox2
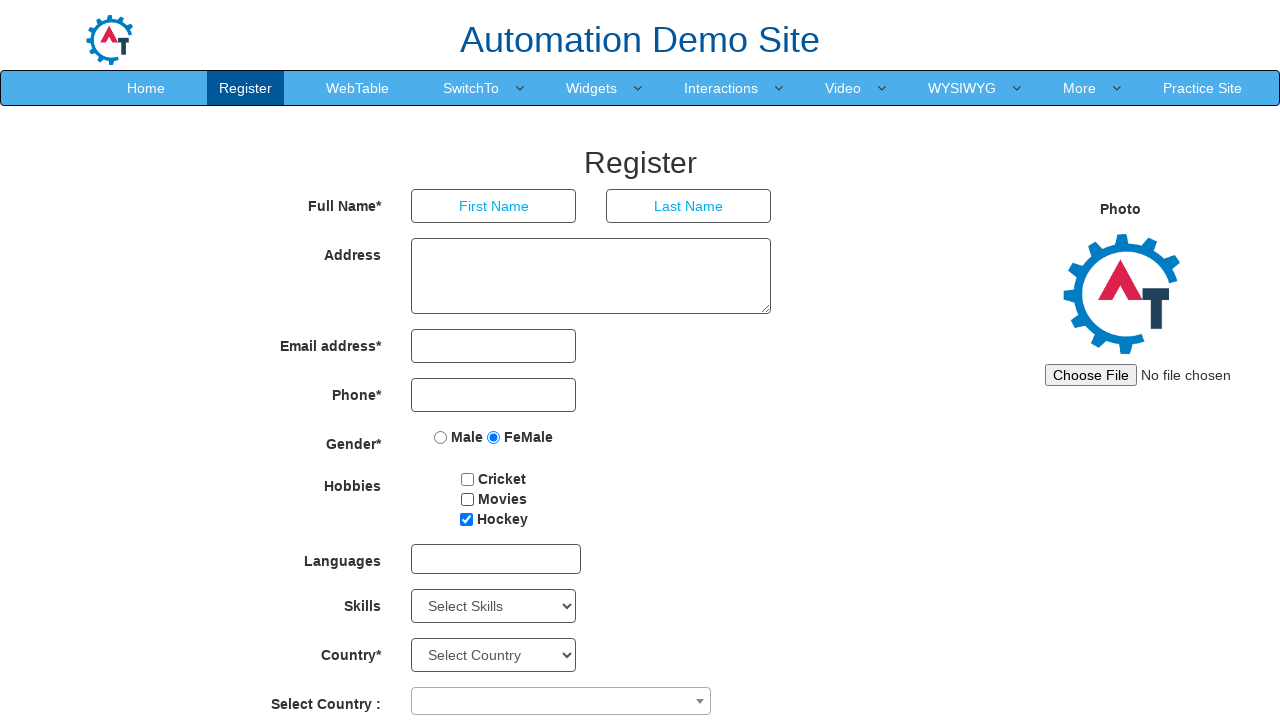

Unchecked third checkbox at (466, 519) on #checkbox3
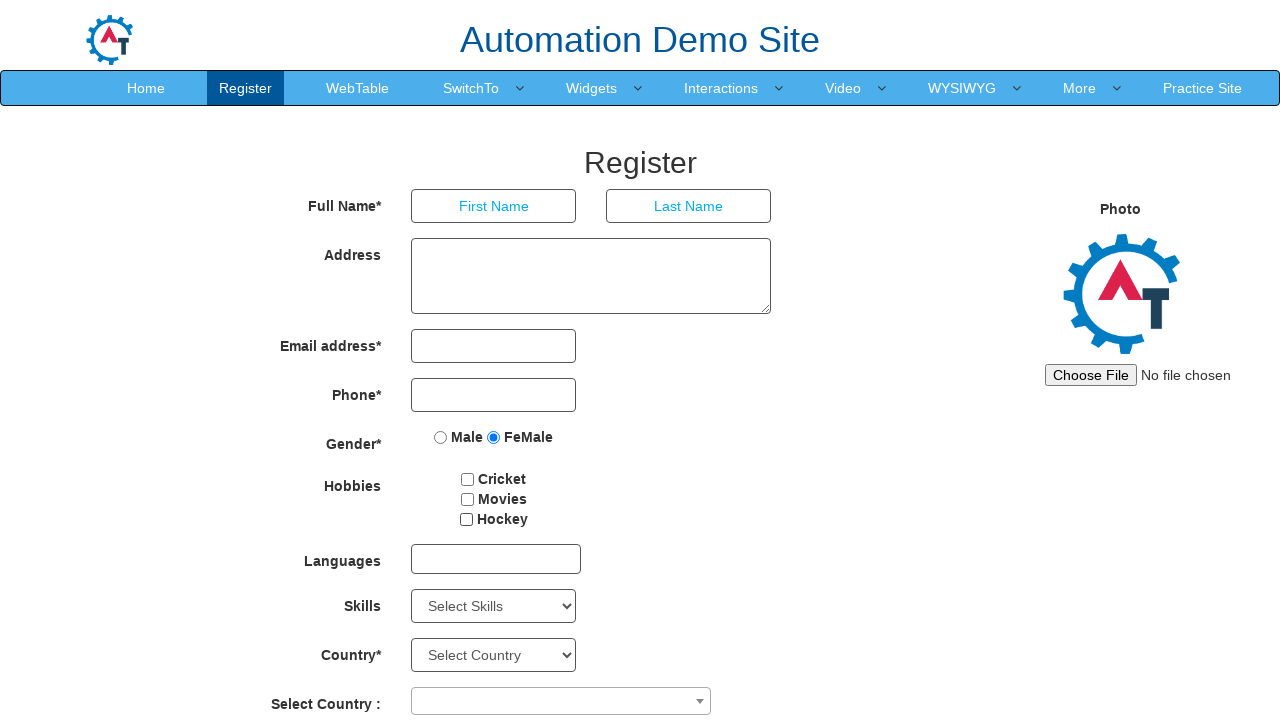

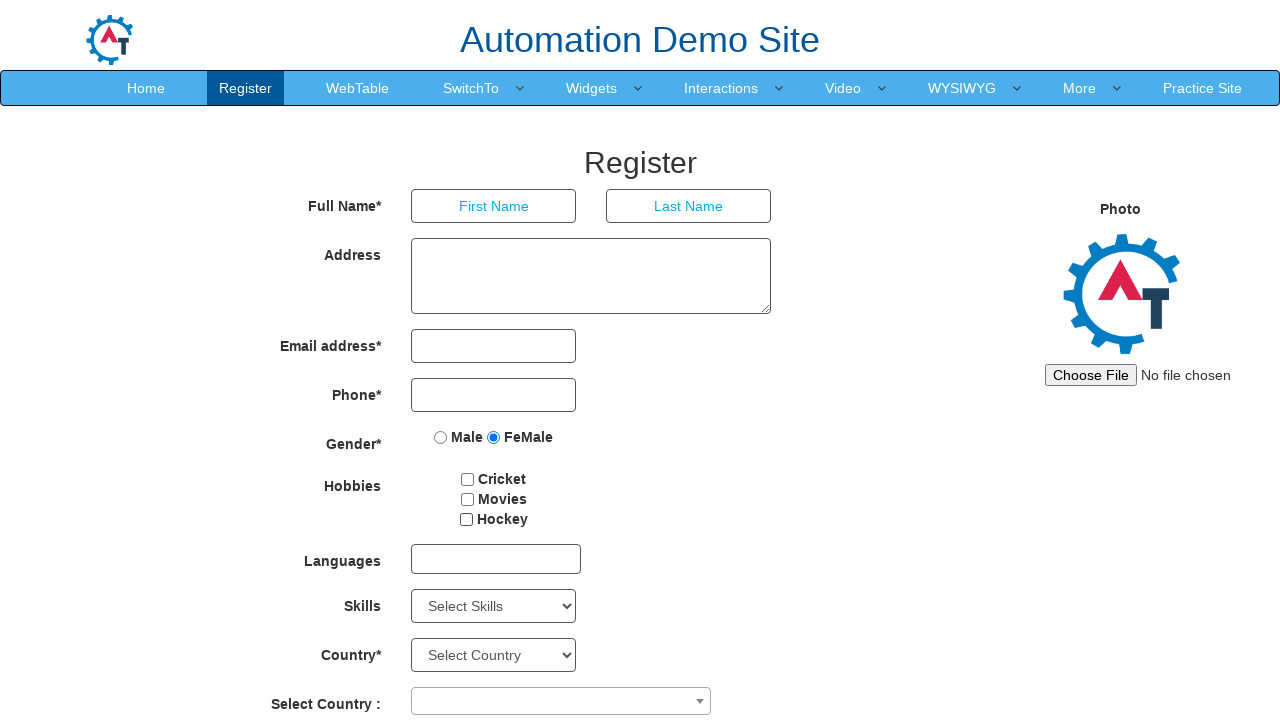